Tests the e-typing website by clicking the start button to begin a typing check, switching to an iframe, clicking the start button within the iframe, and pressing space to begin the typing test.

Starting URL: https://www.e-typing.ne.jp/roma/check/

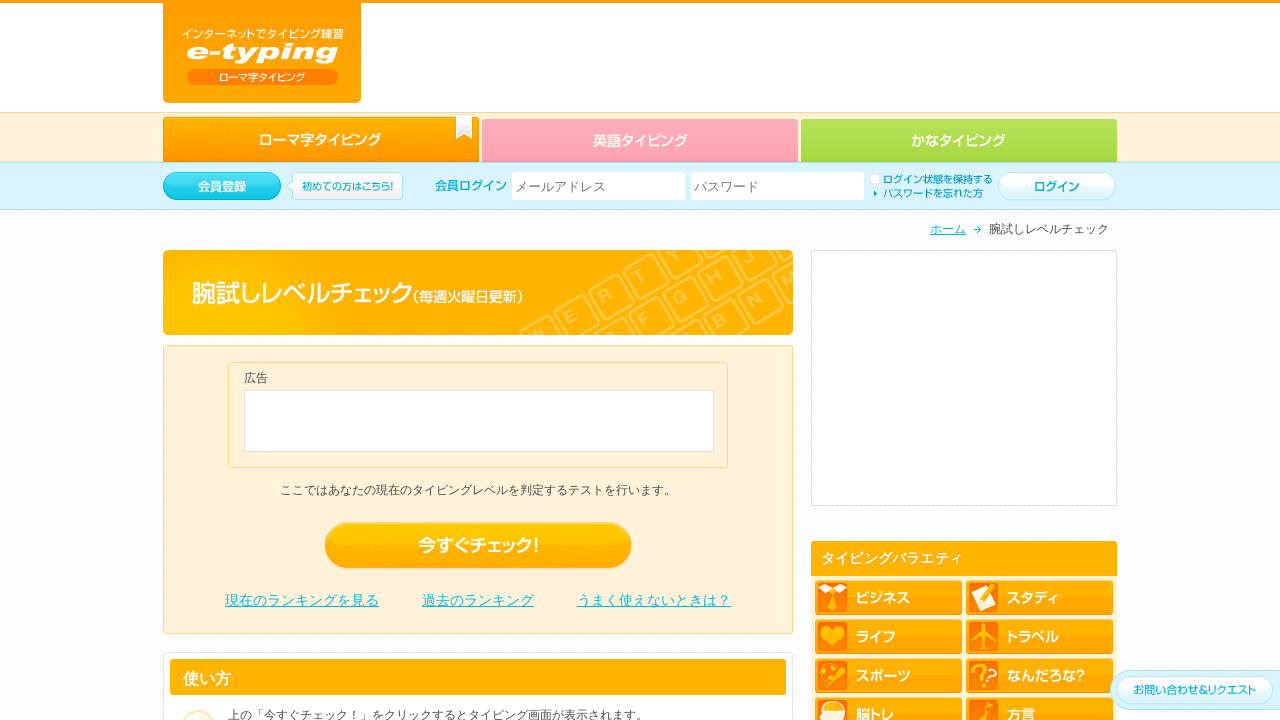

Clicked '今すぐチェック' button to start typing check at (478, 546) on .edro
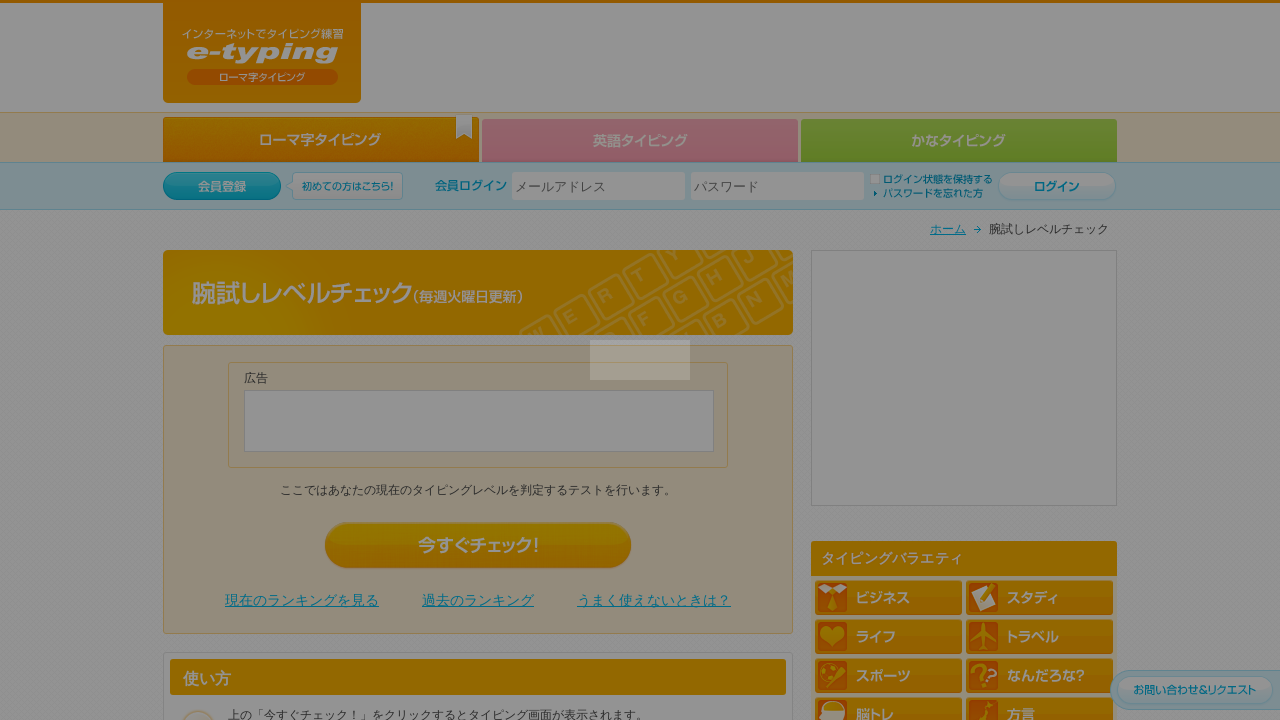

Typing content iframe became visible
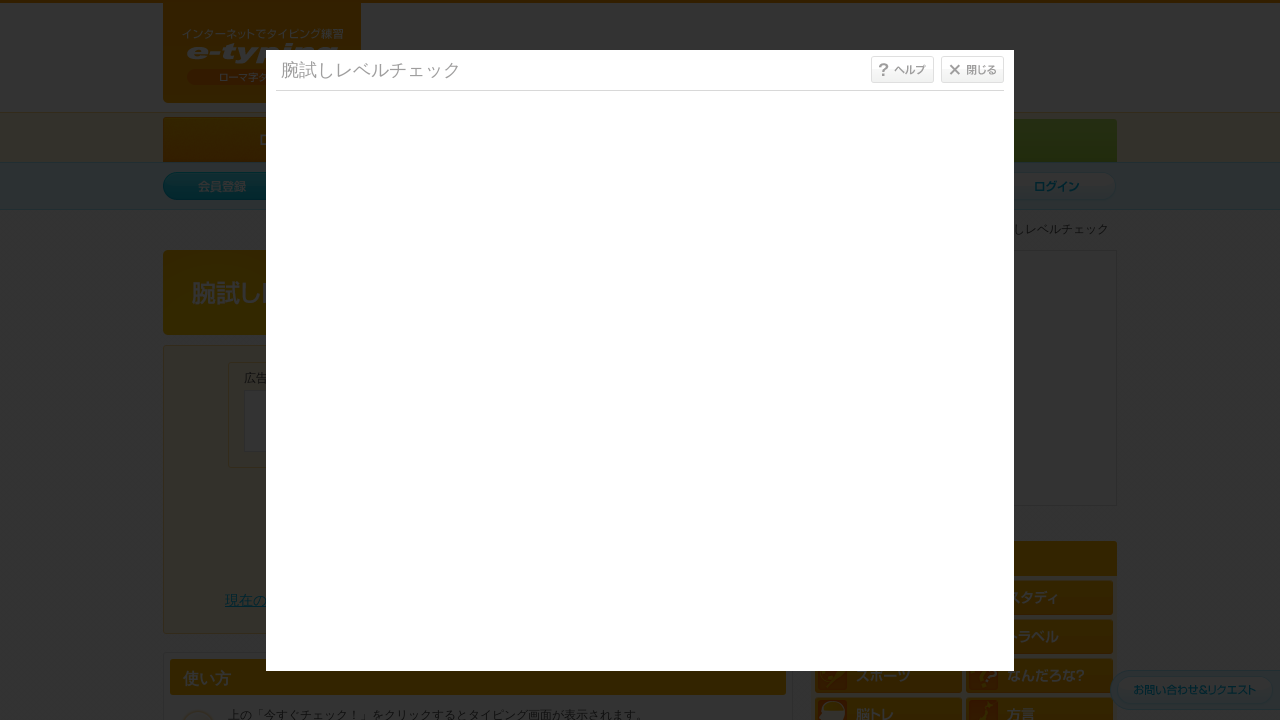

Located iframe for typing test content
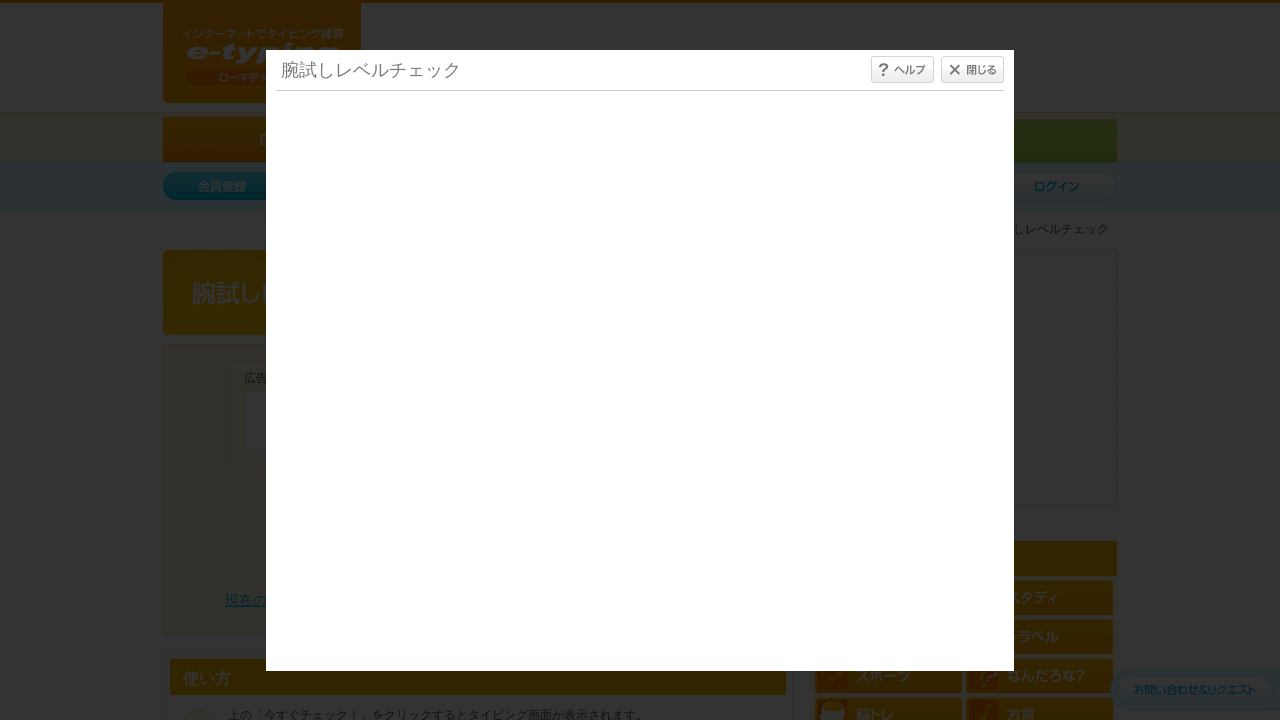

Clicked start button within iframe at (640, 470) on #typing_content >> internal:control=enter-frame >> #start_btn
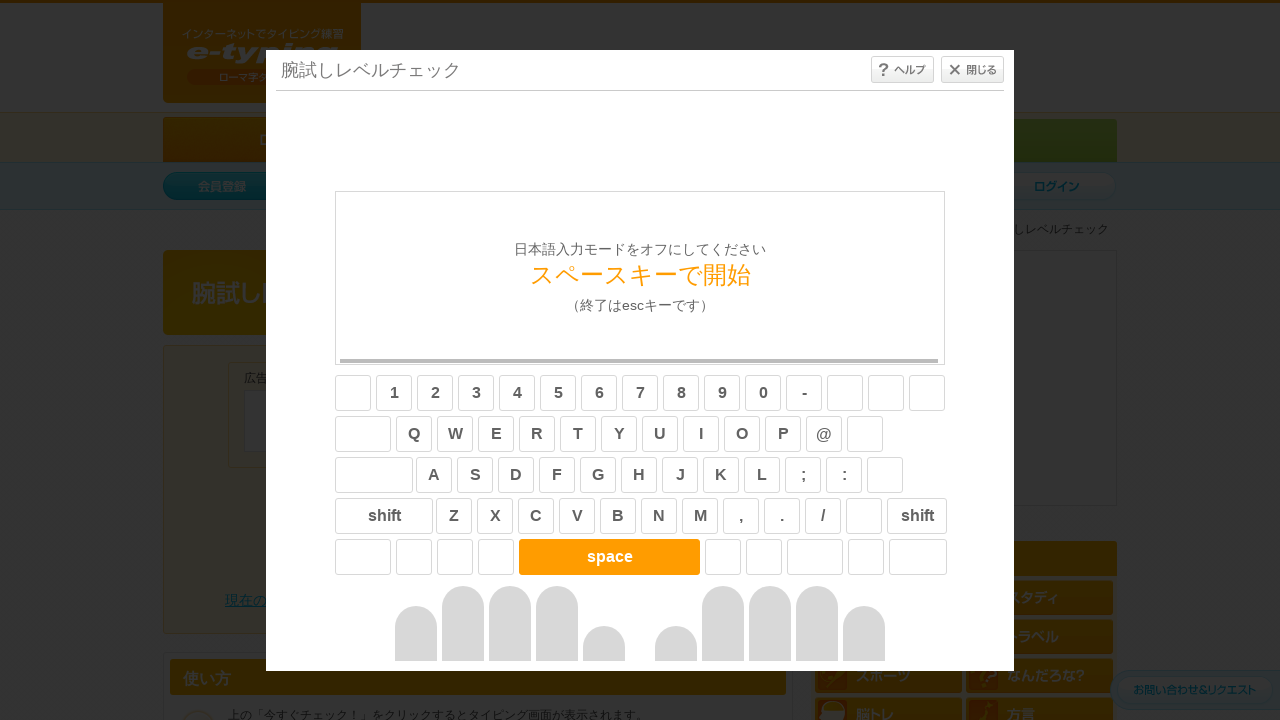

Waited 1000ms for typing test to load
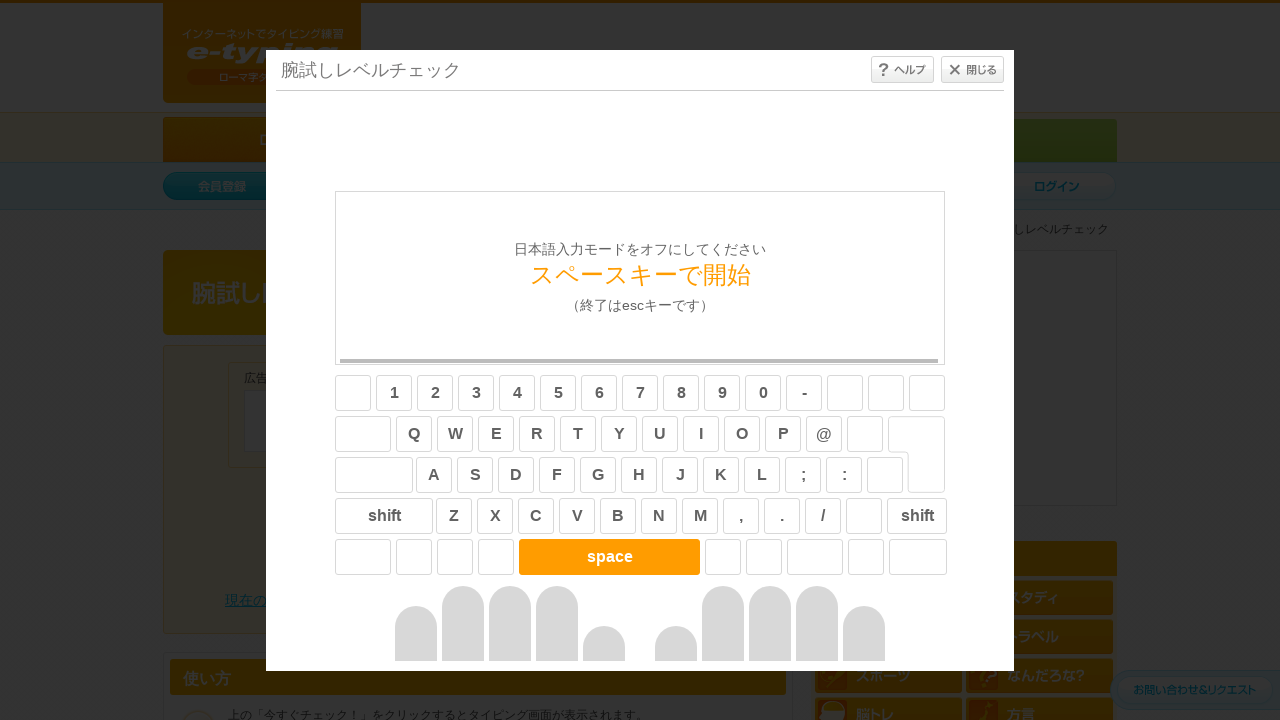

Pressed Space to begin typing test on #typing_content >> internal:control=enter-frame >> body
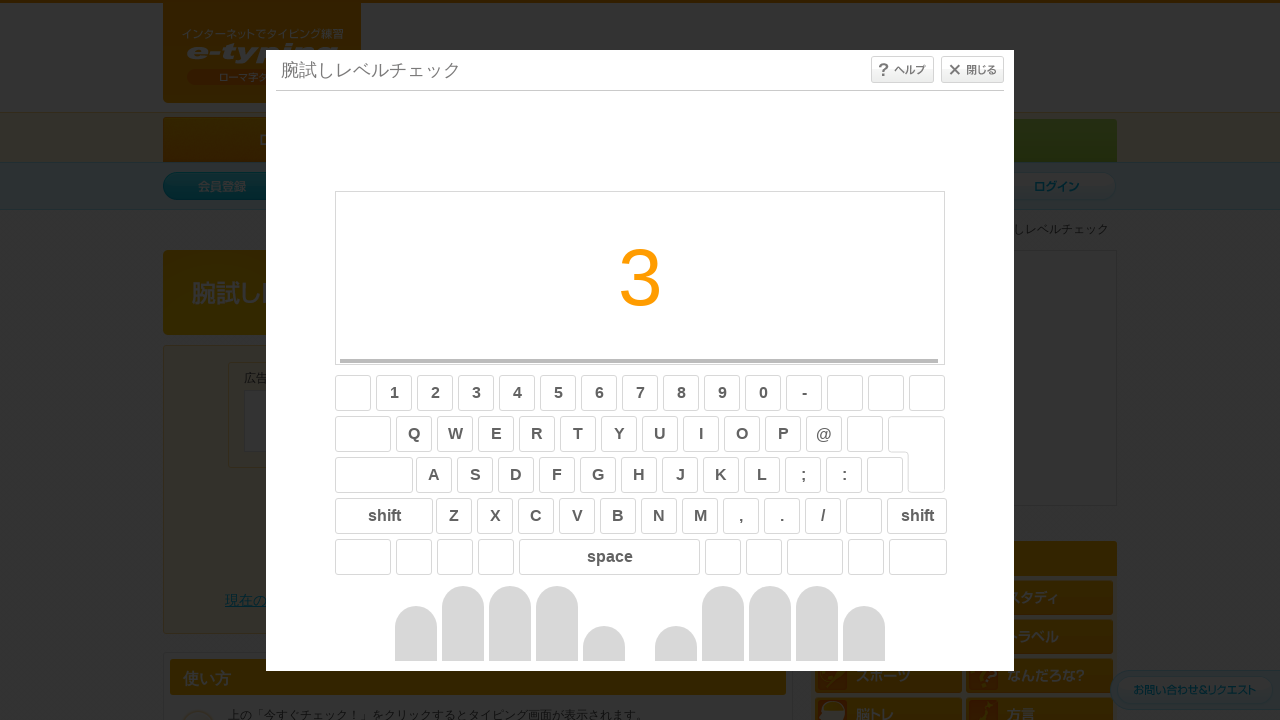

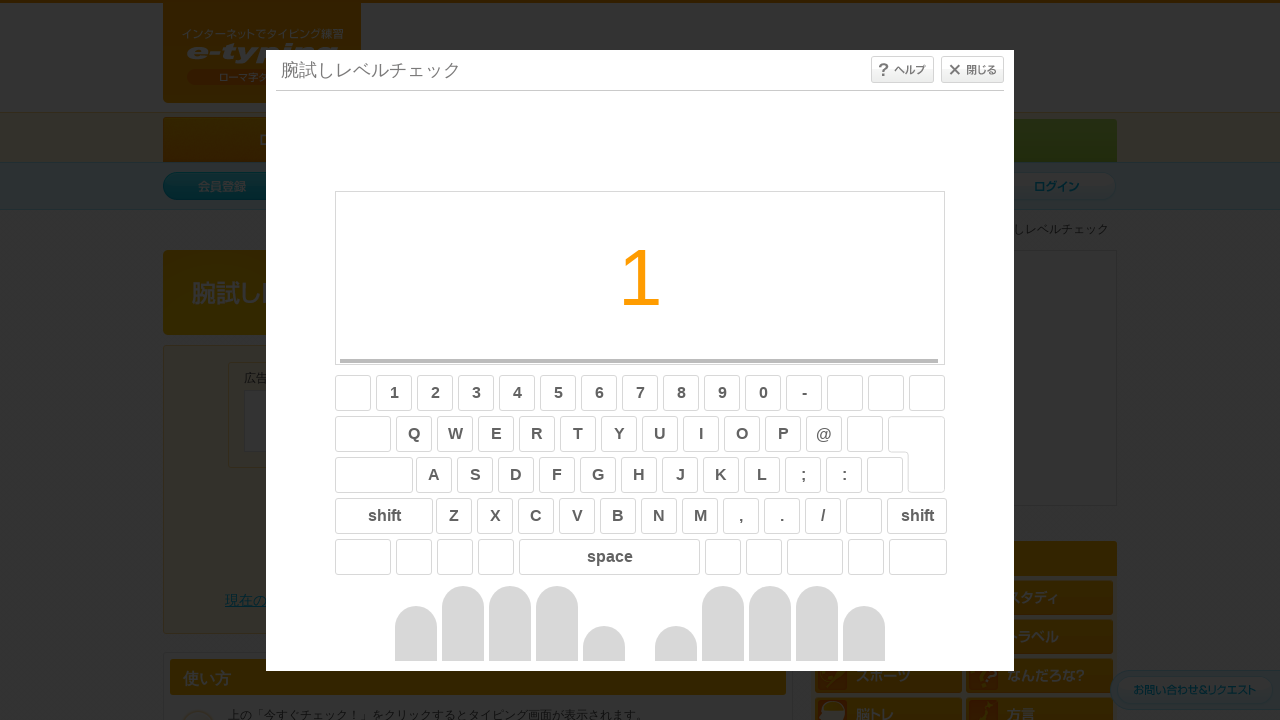